Navigates to jQuery UI website and performs scrolling actions

Starting URL: http://www.jqueryui.com

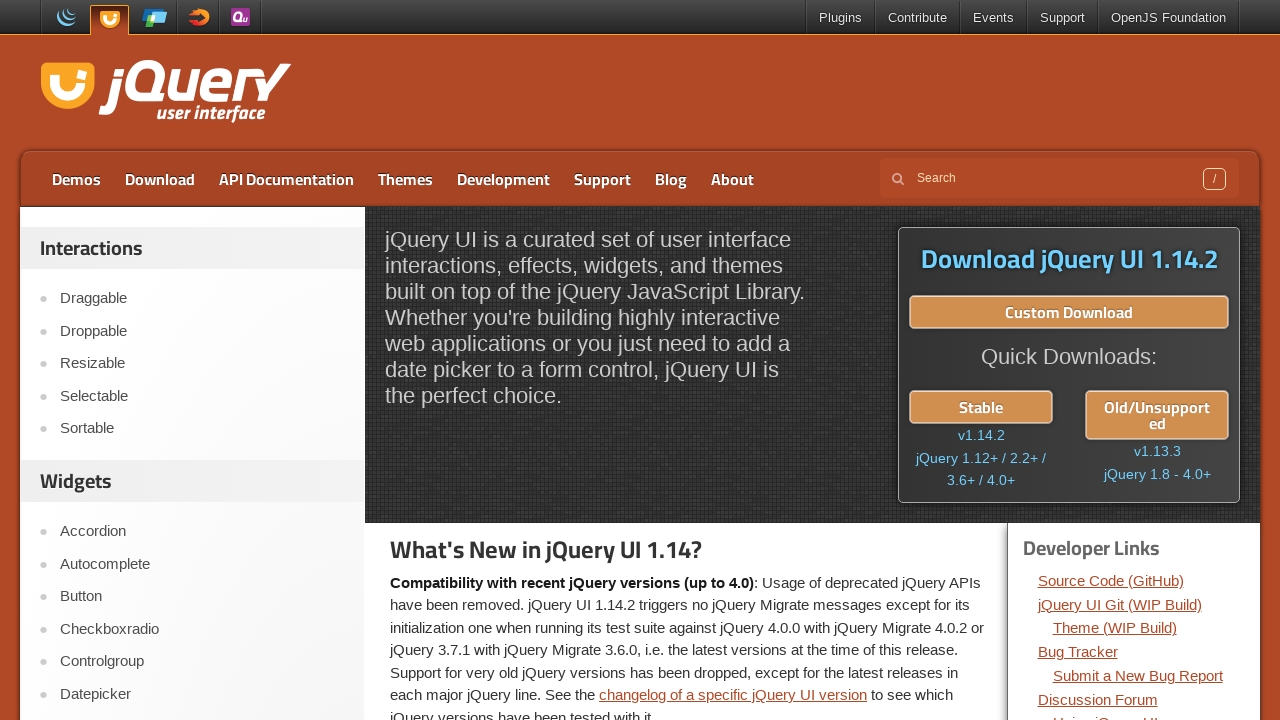

Scrolled to 700 pixels down the page
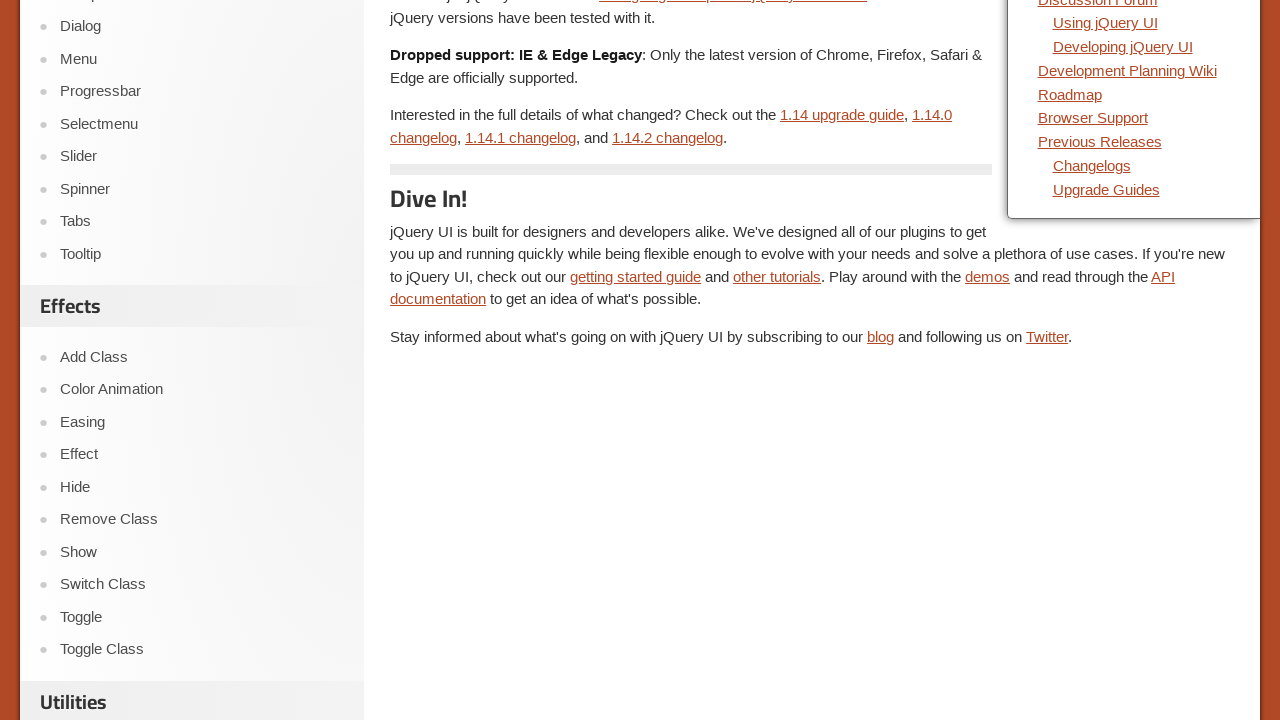

Scrolled to bottom of page
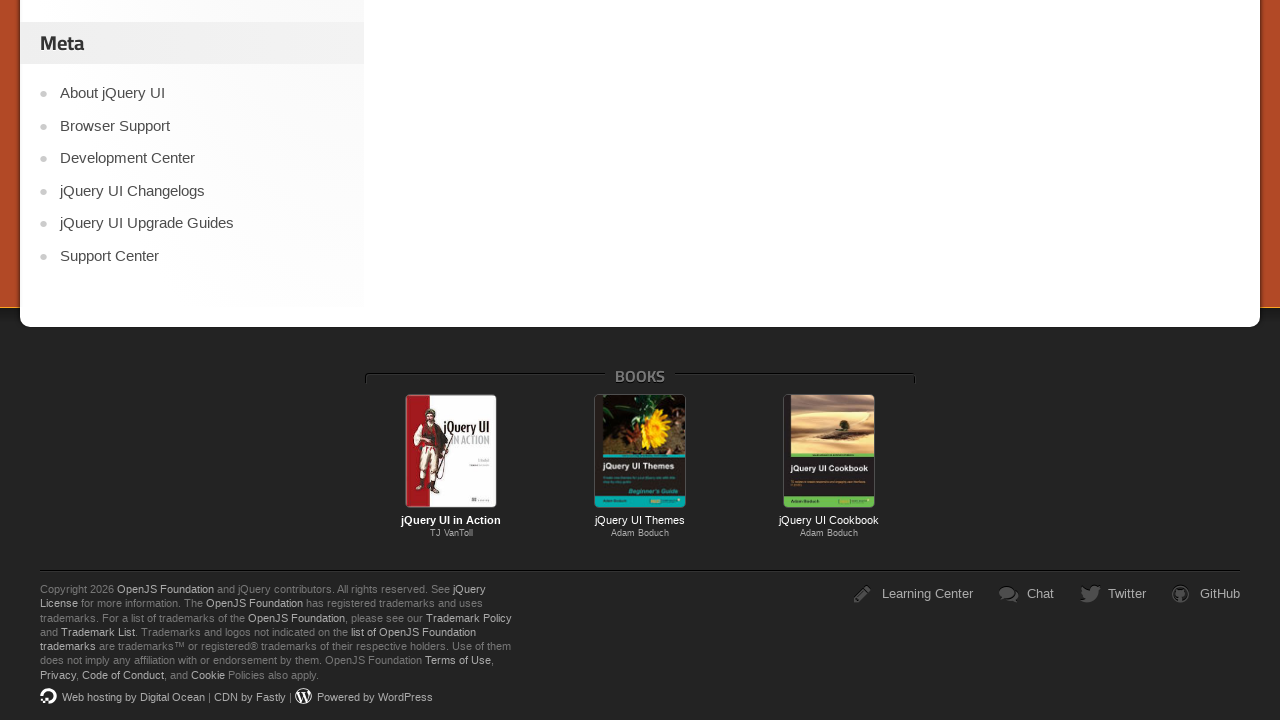

Executed alert dialog with 'hello' message
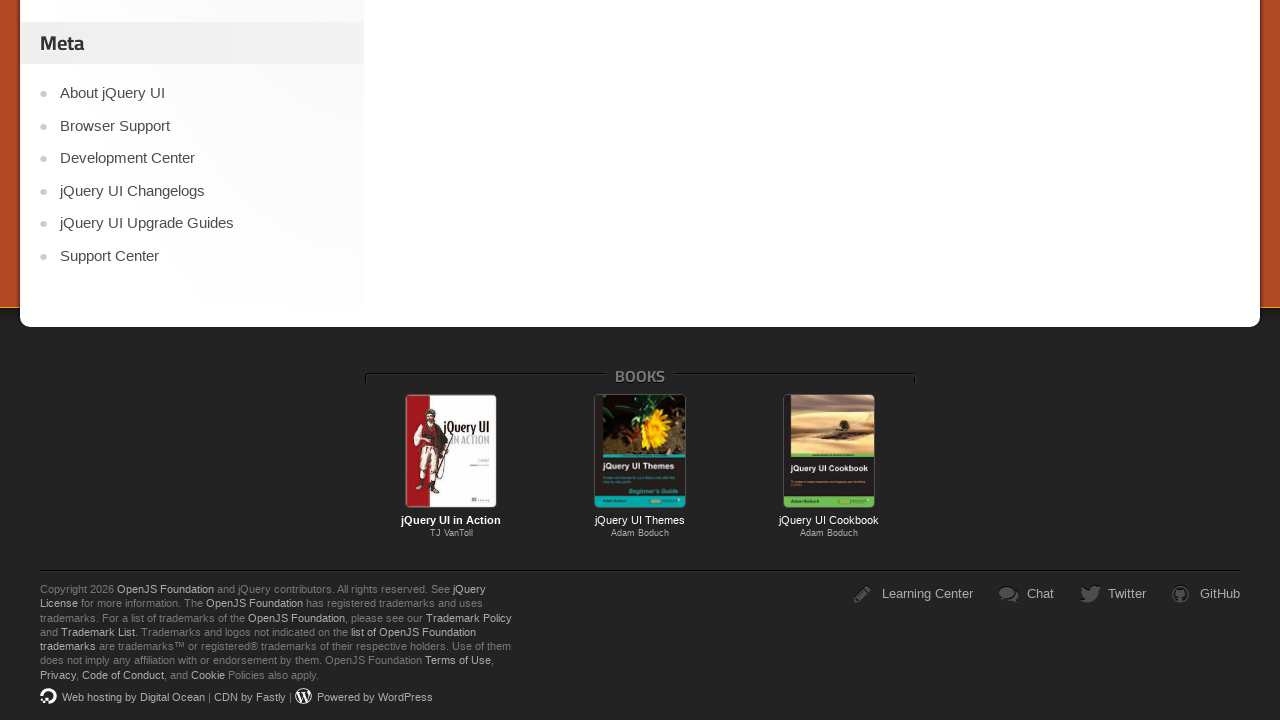

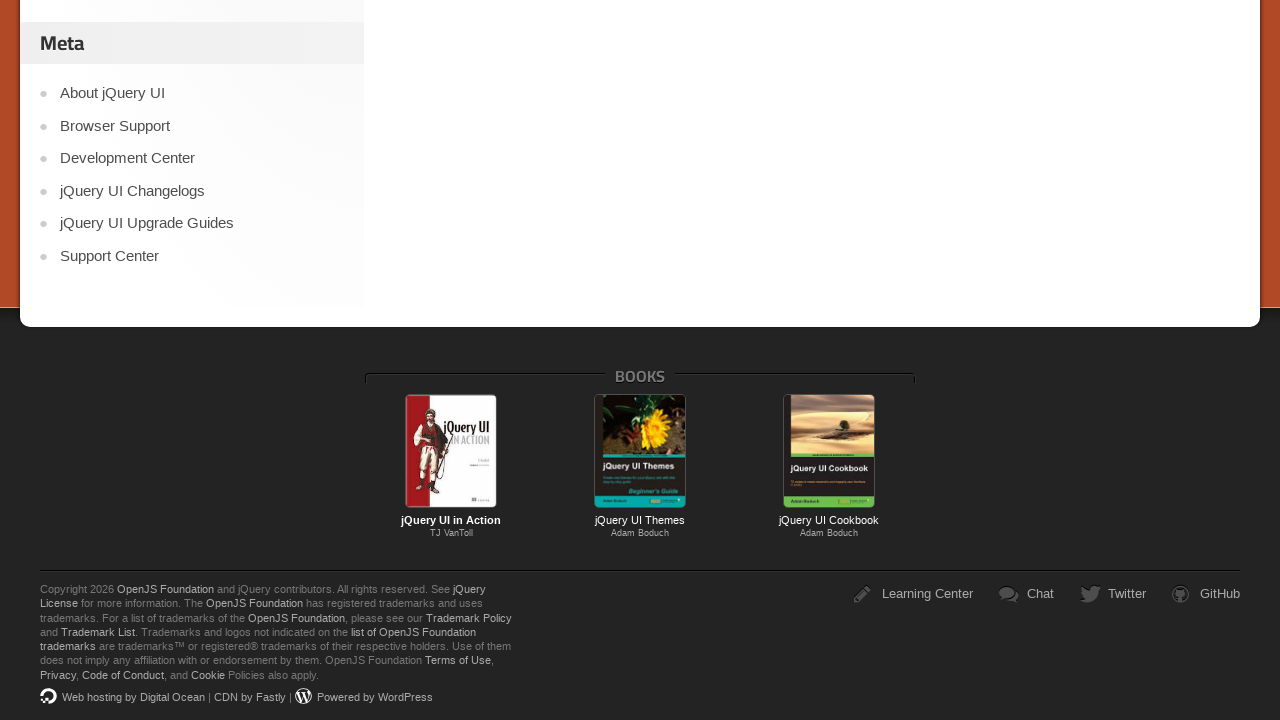